Tests the BlazeDemo travel agency website by verifying the home page title, navigating to the vacation page, and then returning to the home page

Starting URL: https://blazedemo.com/index.php

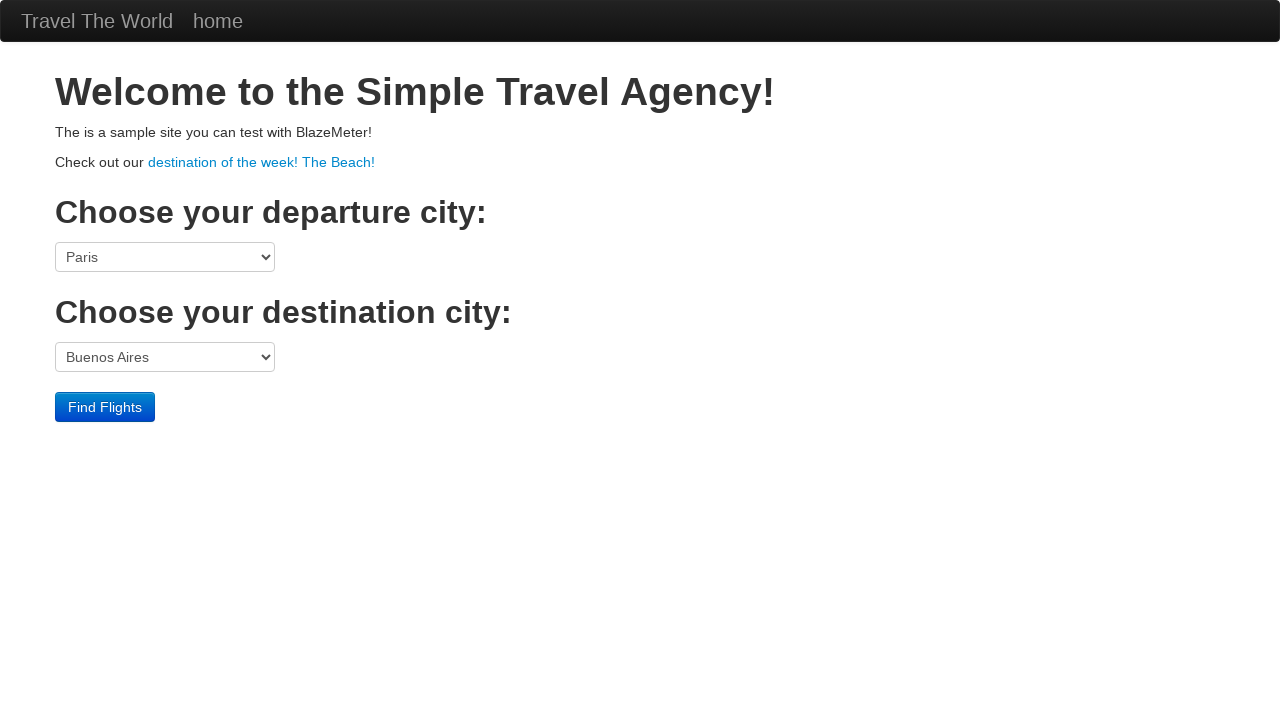

Retrieved welcome heading text from home page
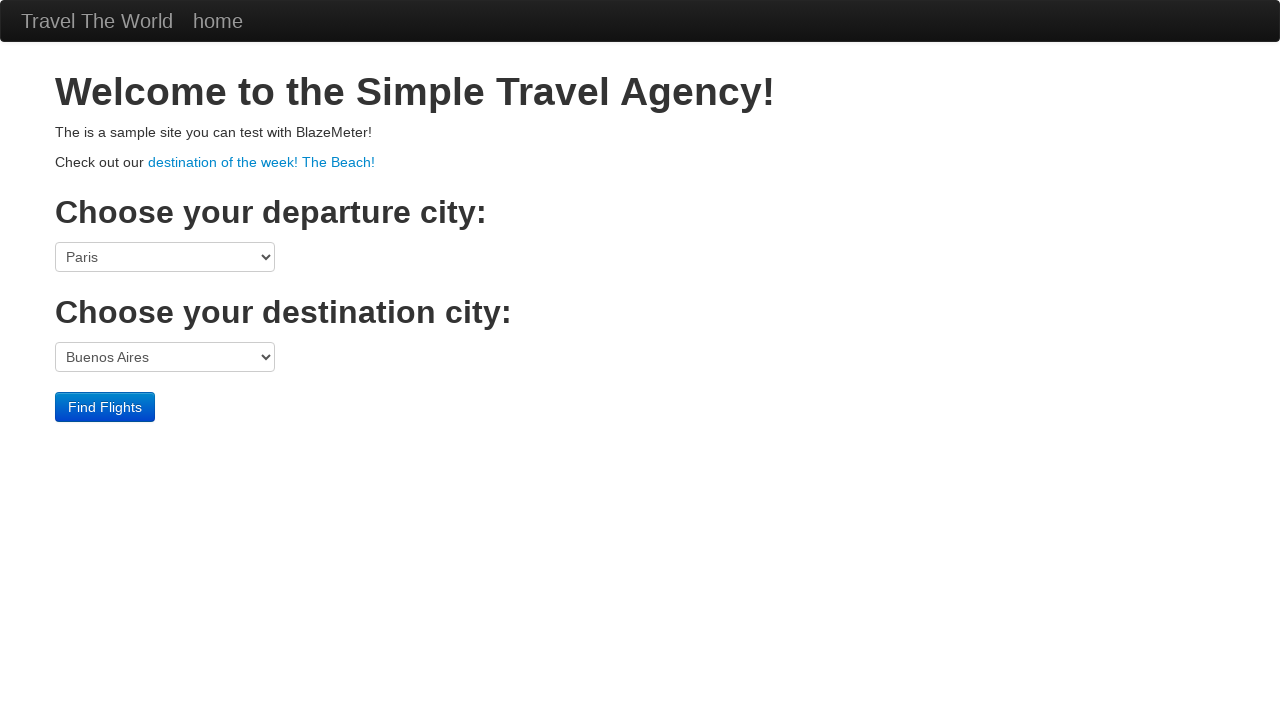

Verified welcome heading matches expected text
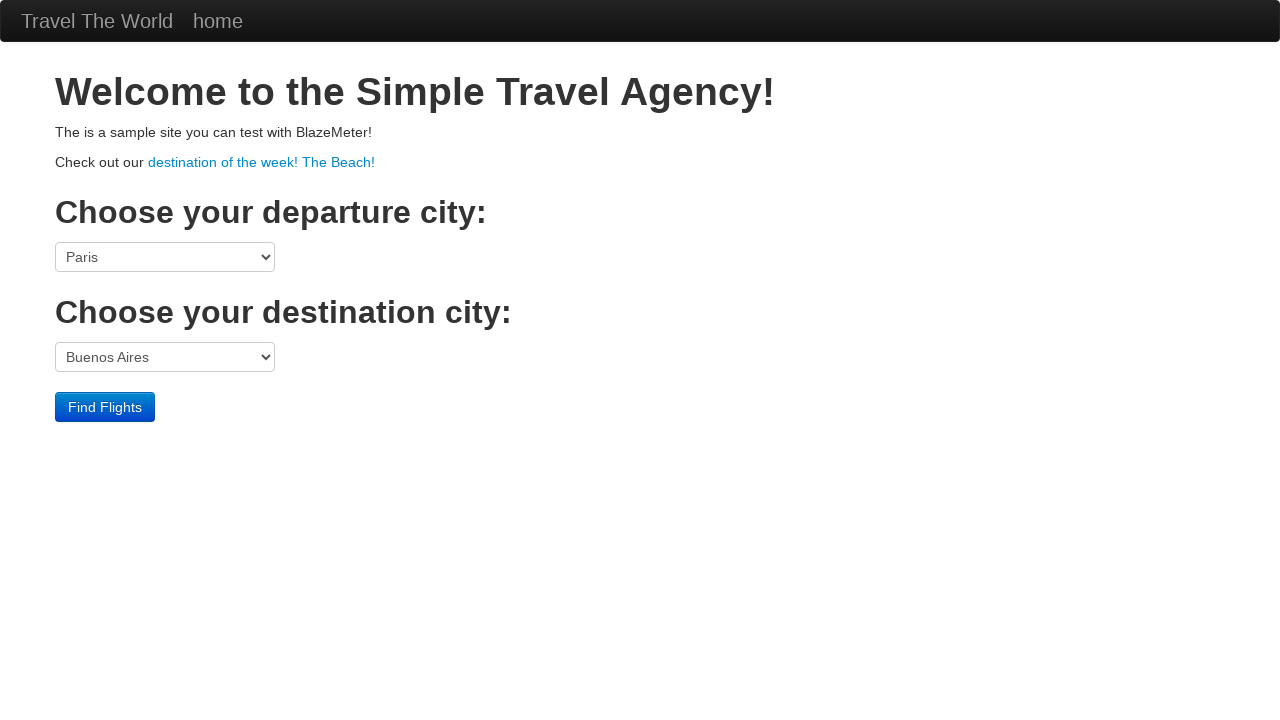

Clicked on vacation destination link at (262, 162) on a[href='vacation.html']
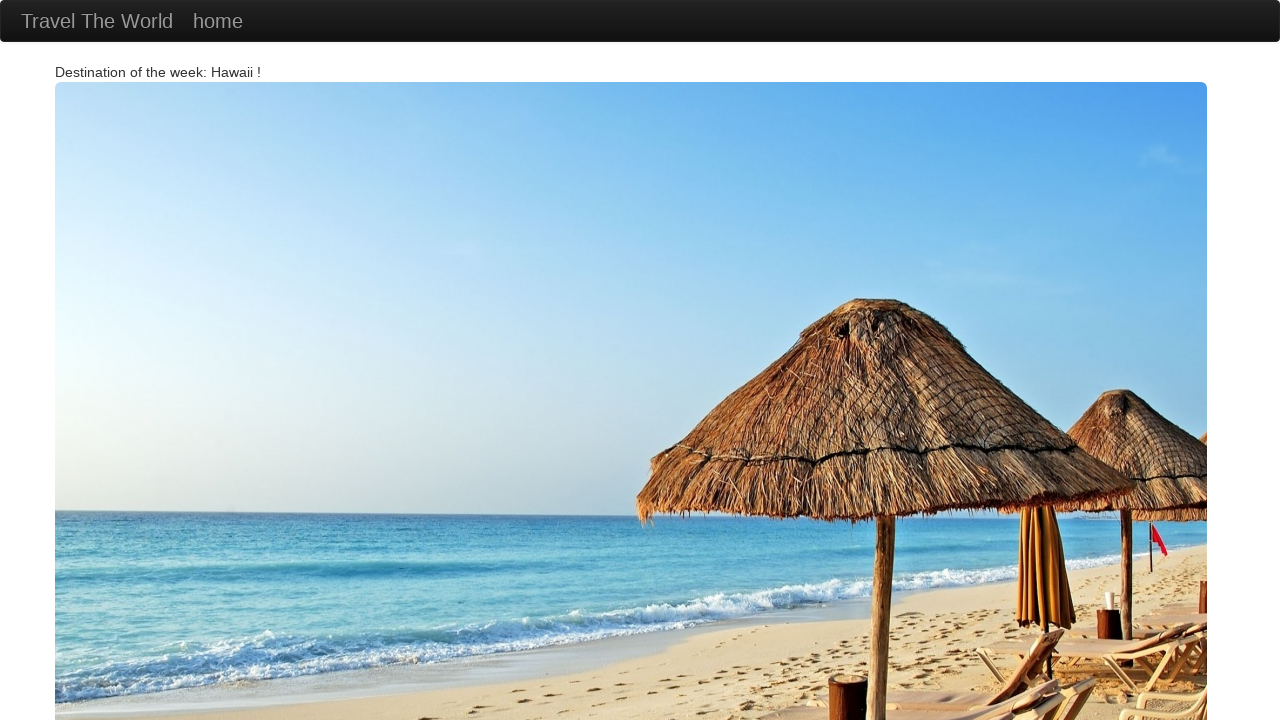

Retrieved vacation page title
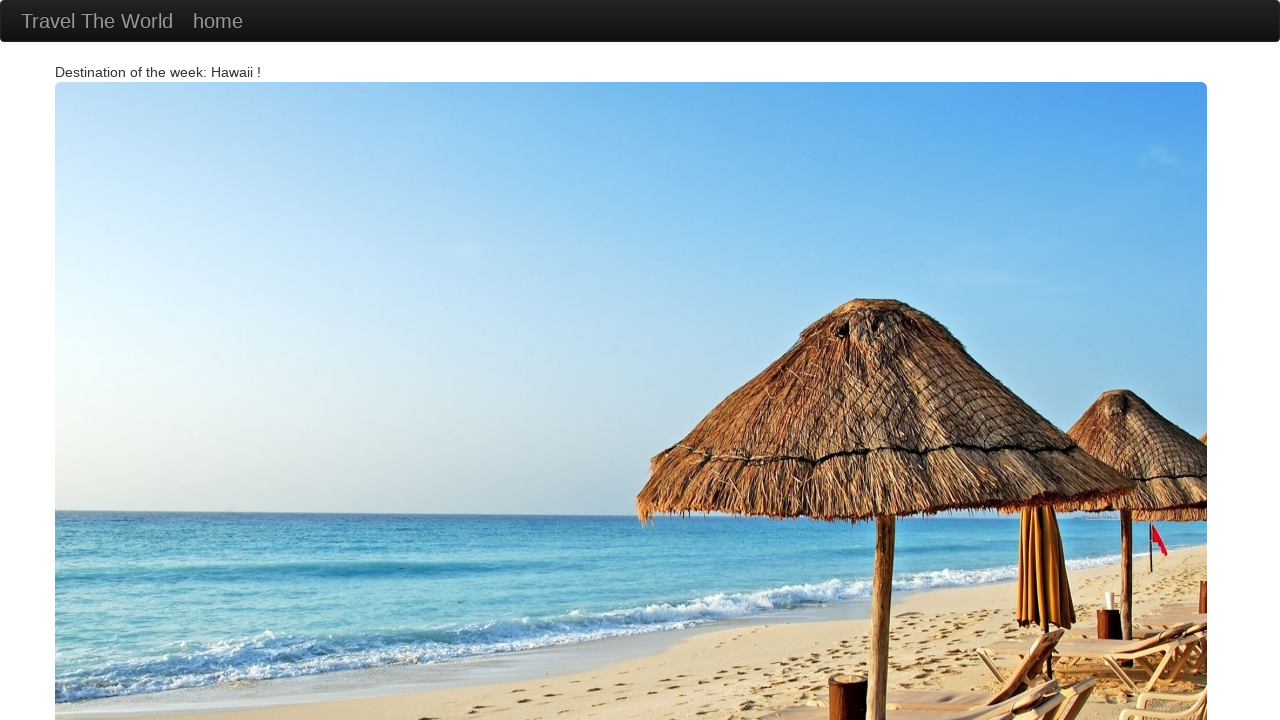

Verified vacation page title contains 'vacation'
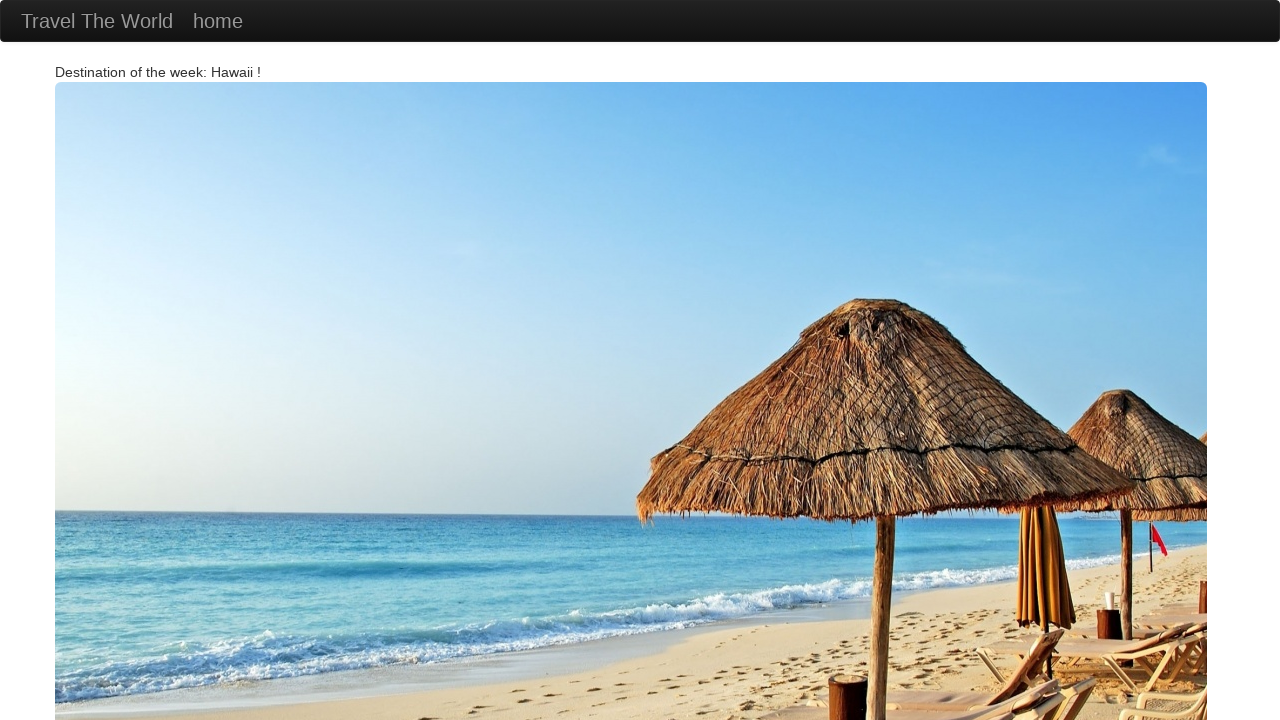

Navigated back to the home page
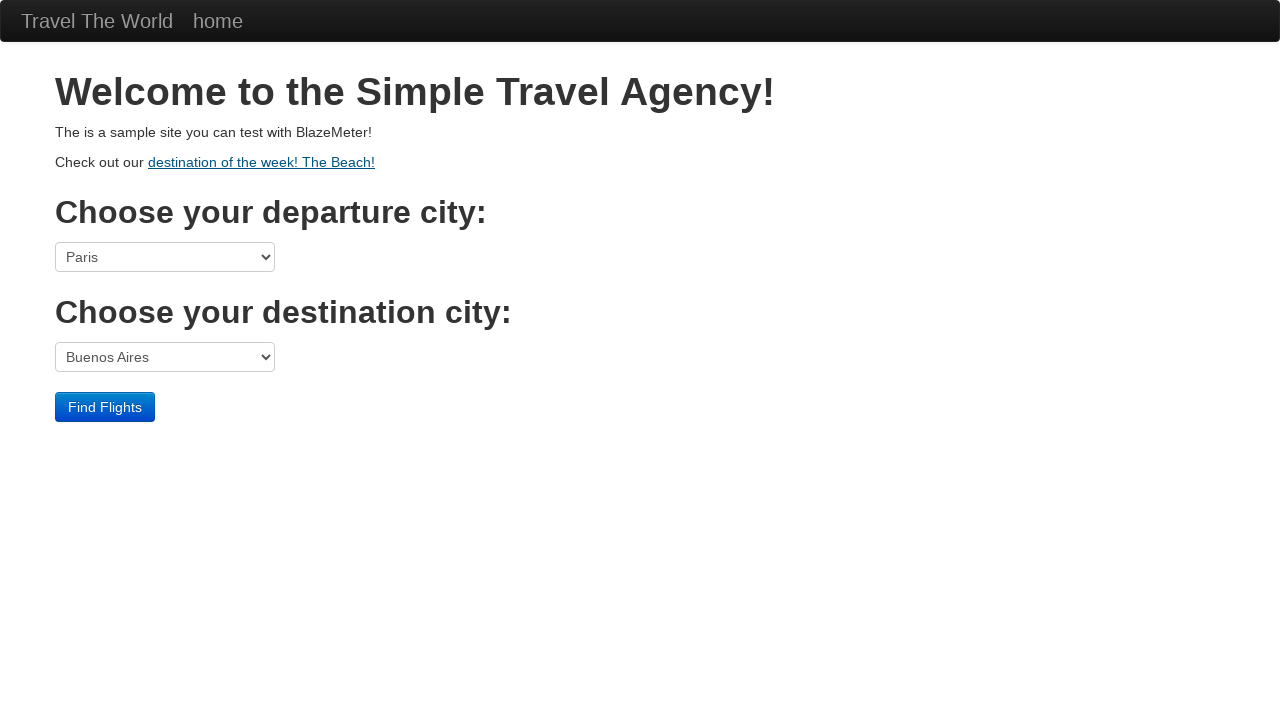

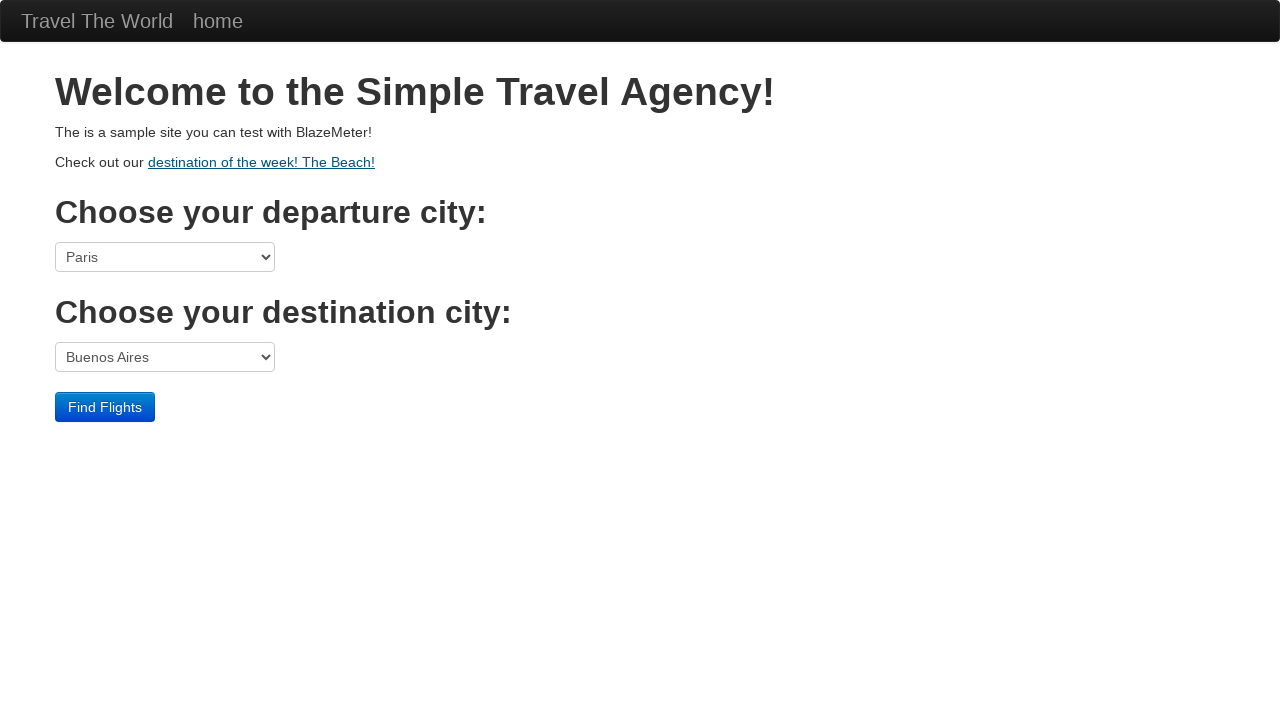